Navigates to a Tesla shop product page and verifies that the product container with purchase information is displayed on the page.

Starting URL: https://shop.tesla.com/product/gen-2-nema-adapters

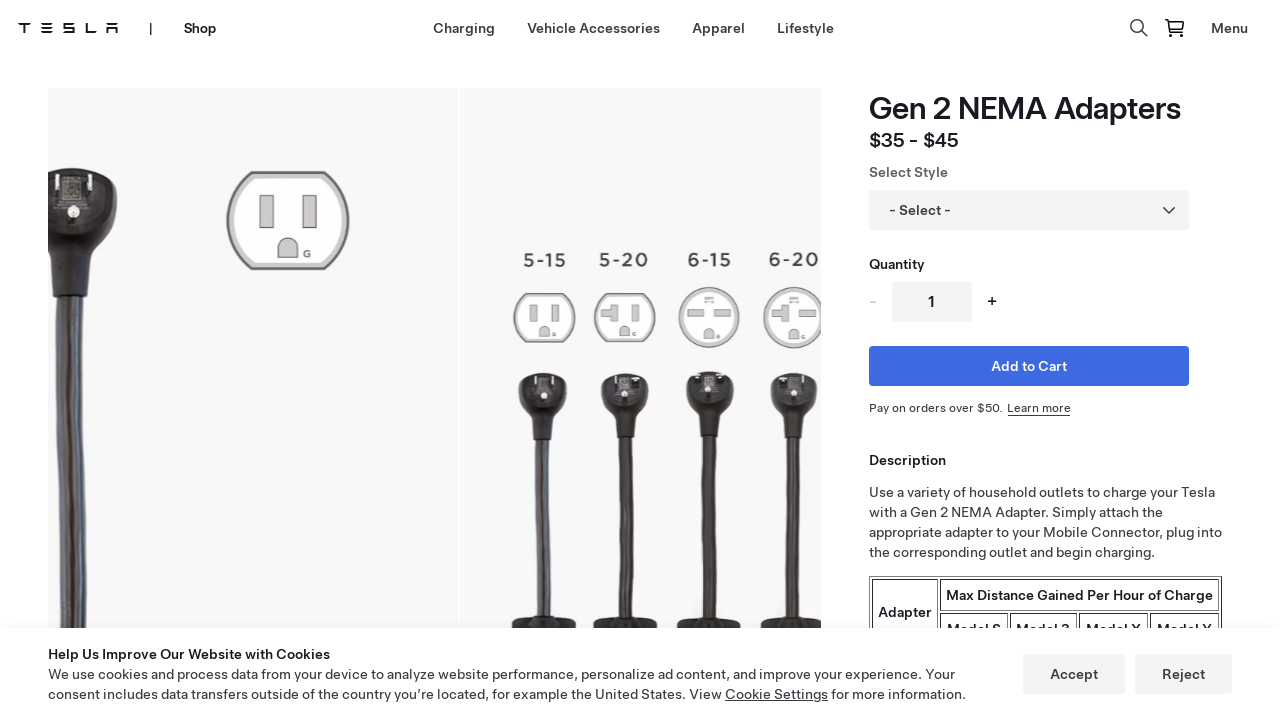

Navigated to Tesla Gen 2 NEMA Adapters product page
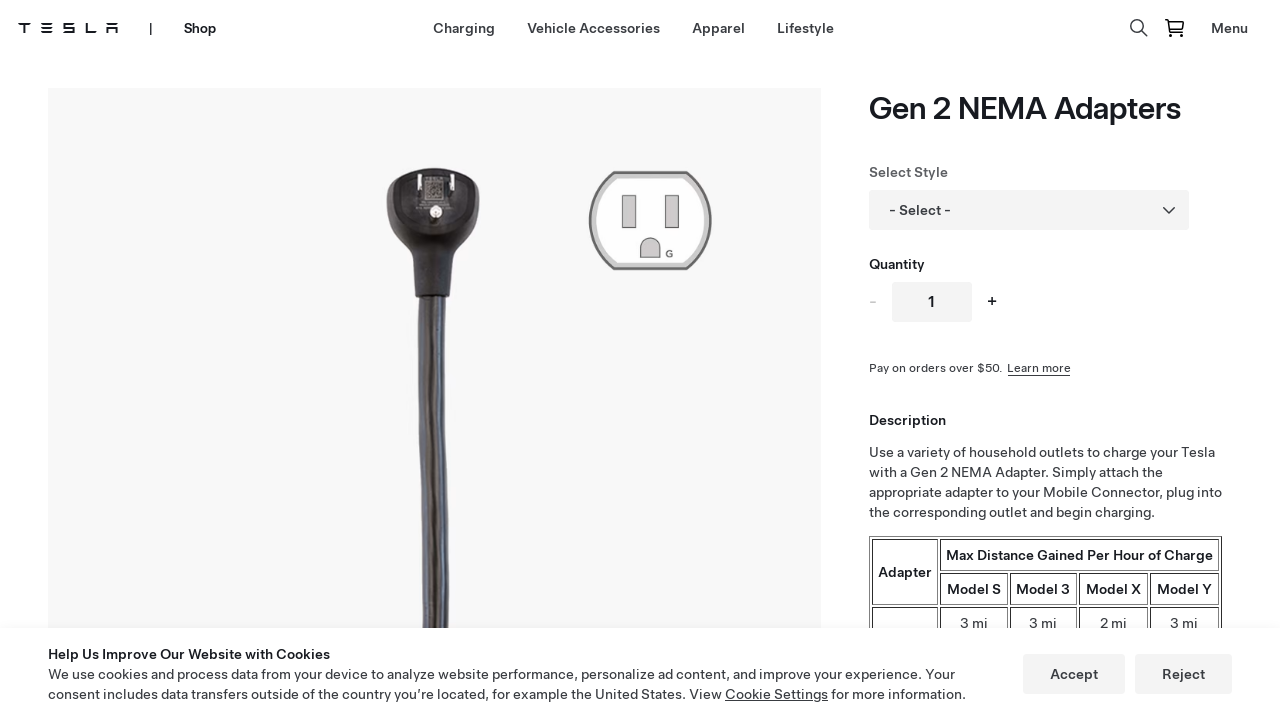

Product container with purchase information loaded successfully
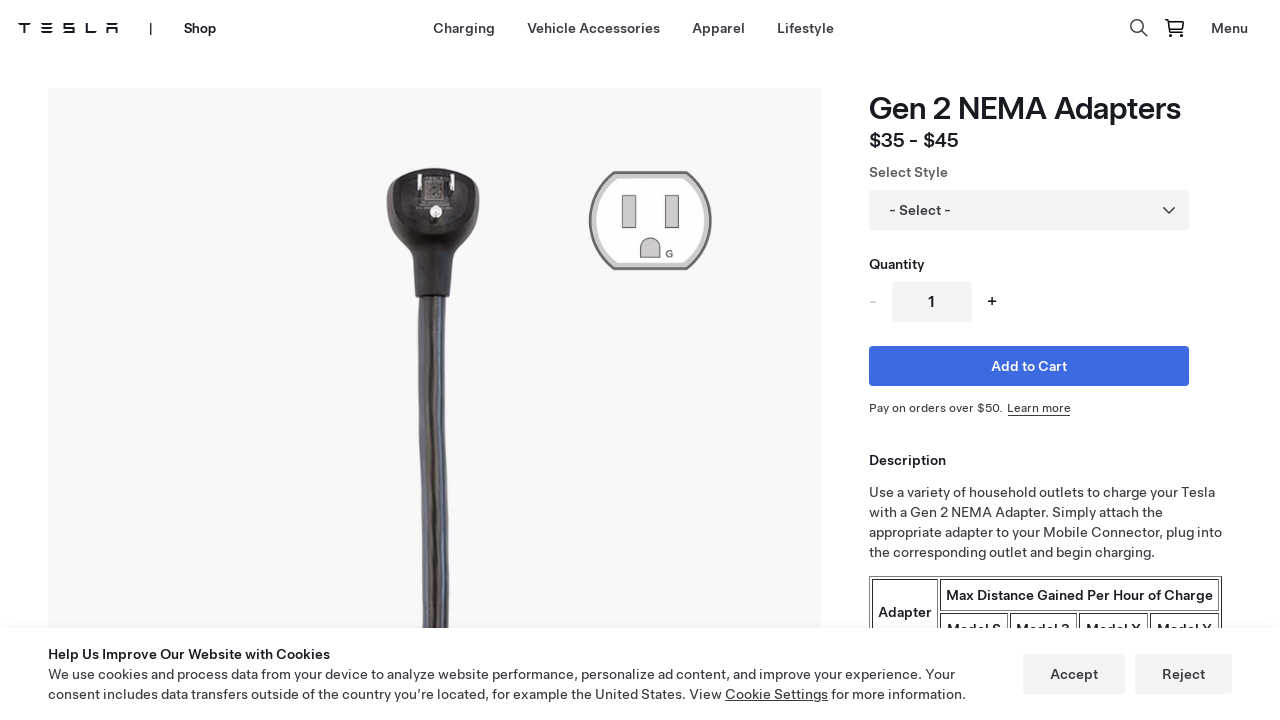

Verified that product container is displayed on the page
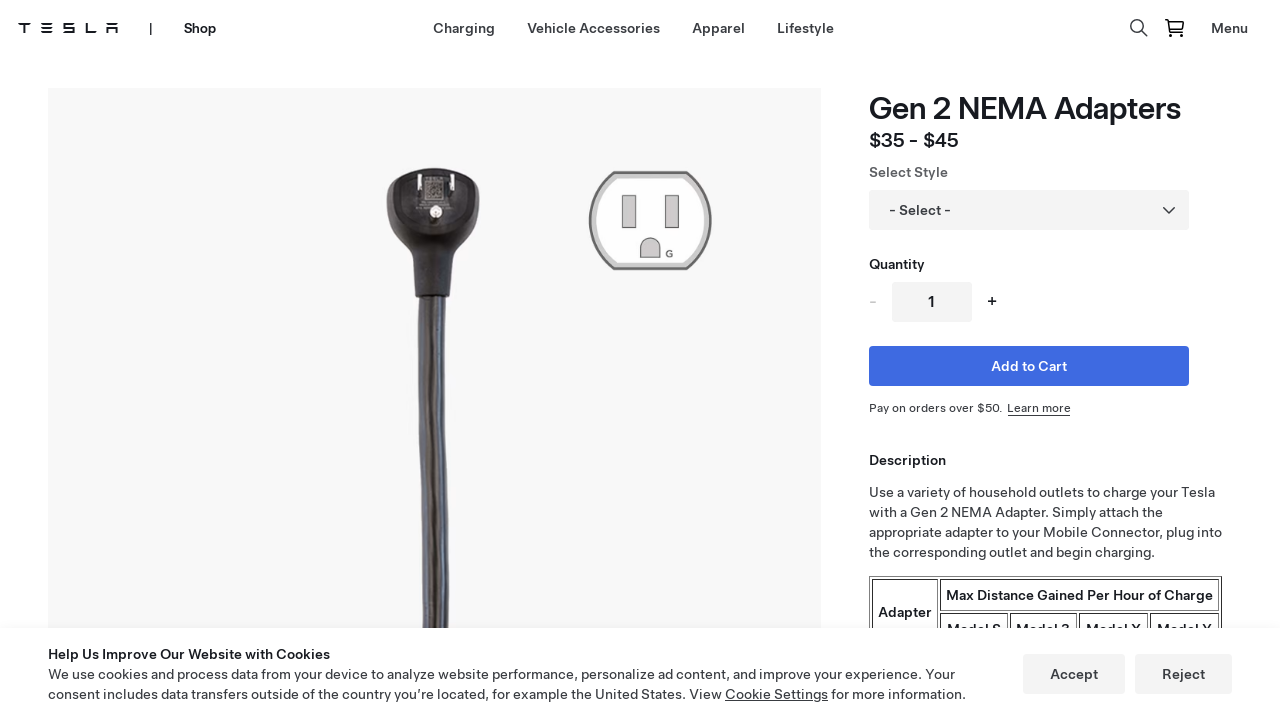

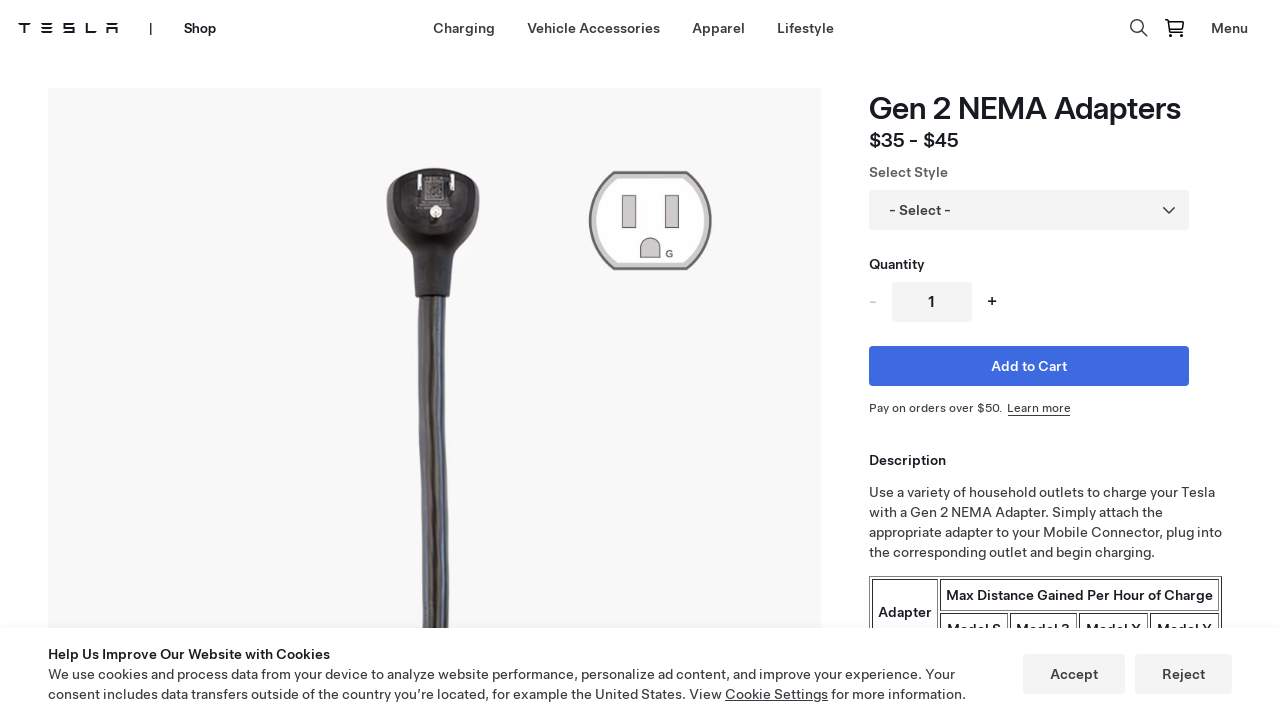